Tests checkbox functionality by locating two checkboxes and clicking them if they are not already selected

Starting URL: https://the-internet.herokuapp.com/checkboxes

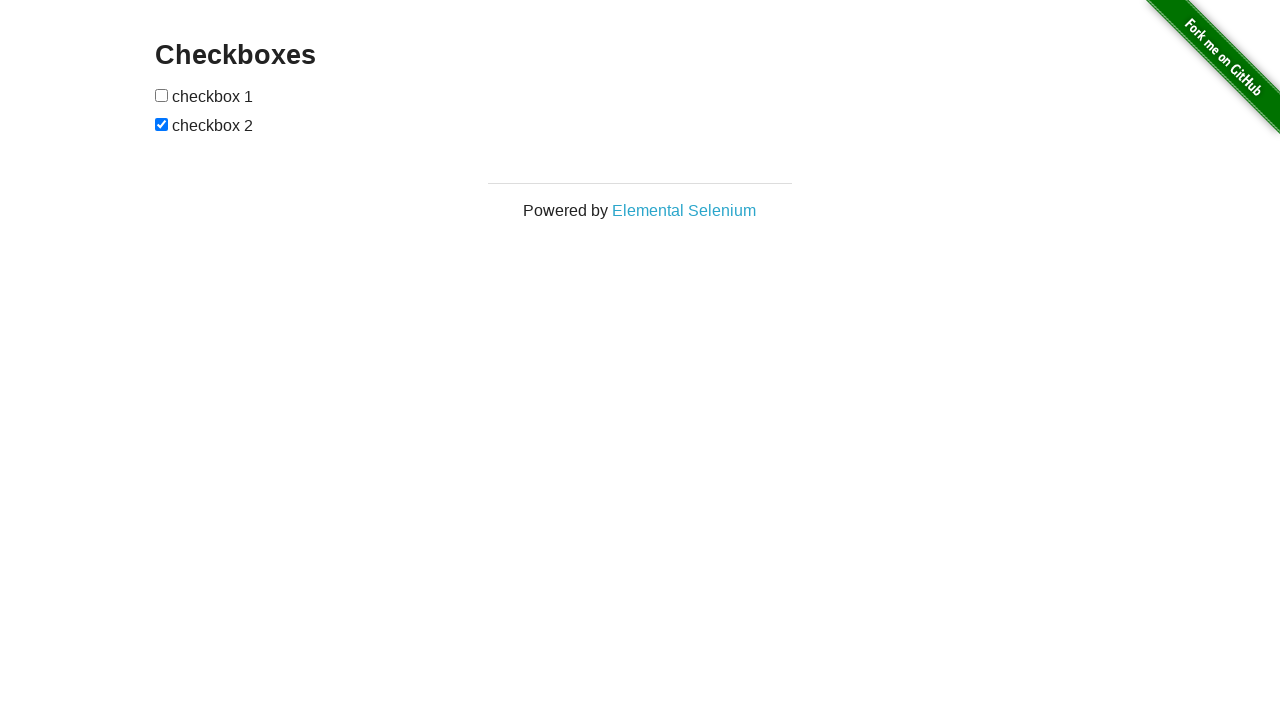

Located first checkbox element
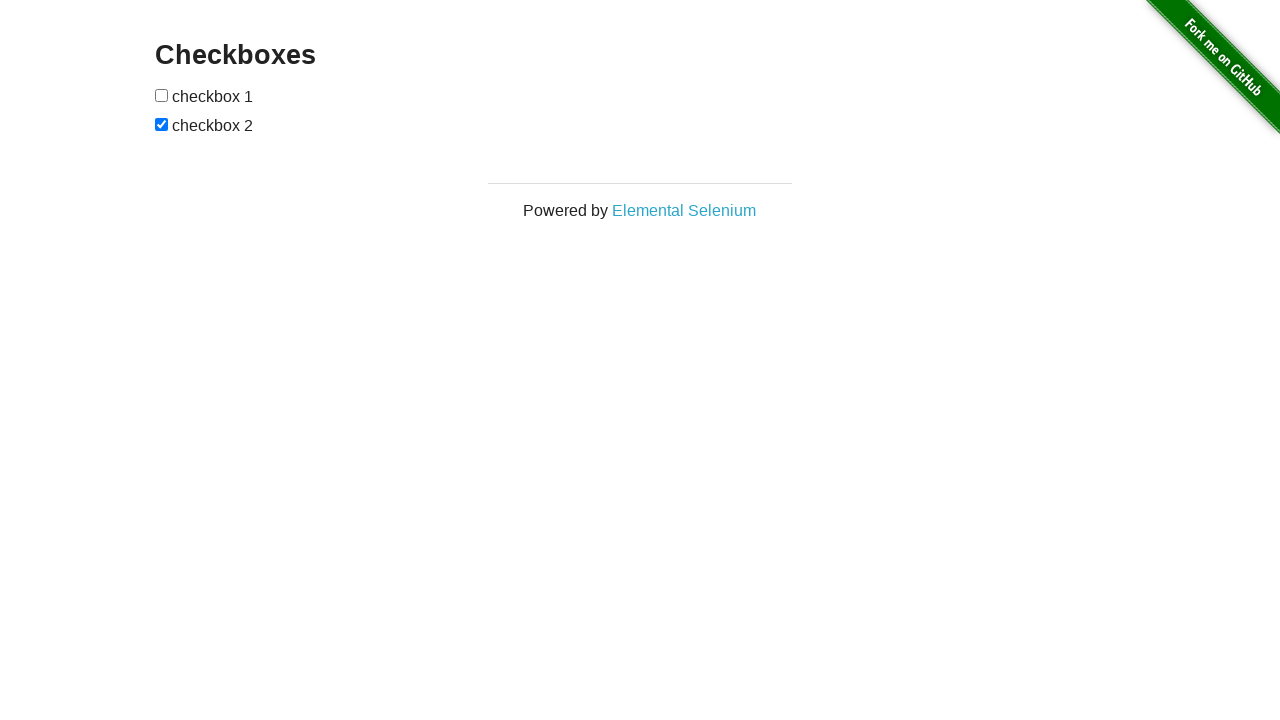

Located second checkbox element
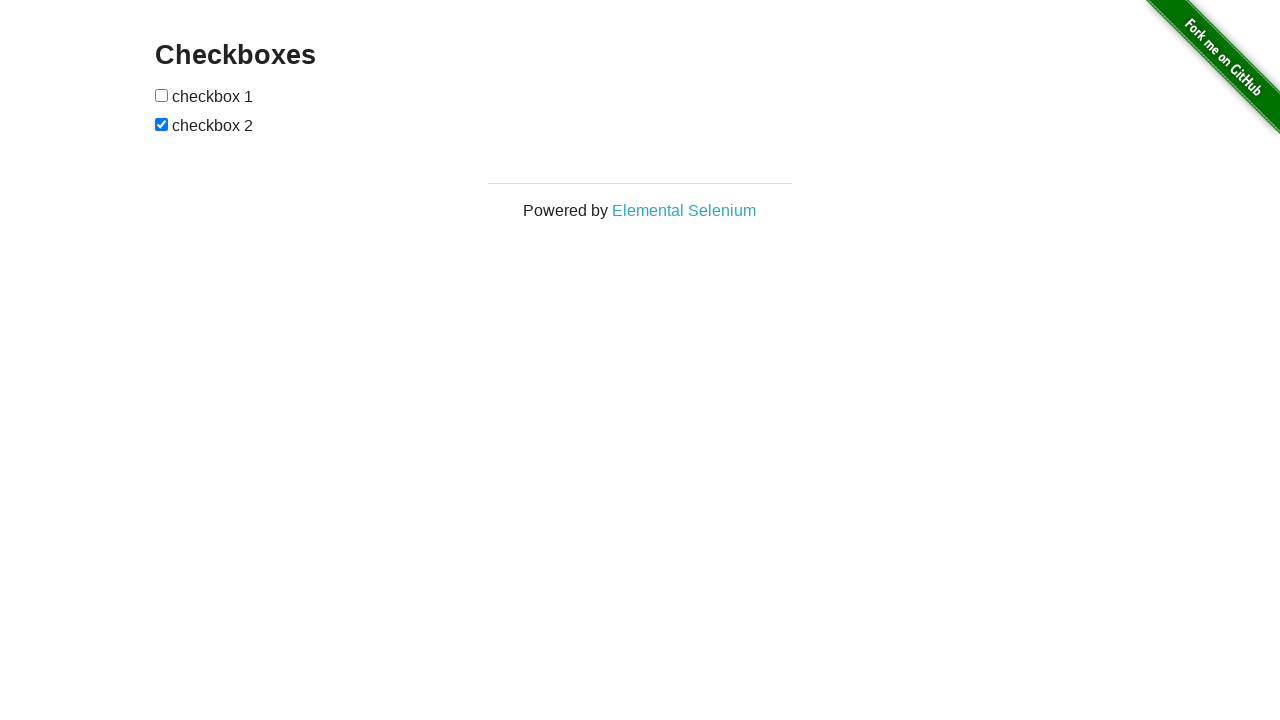

Checked first checkbox state
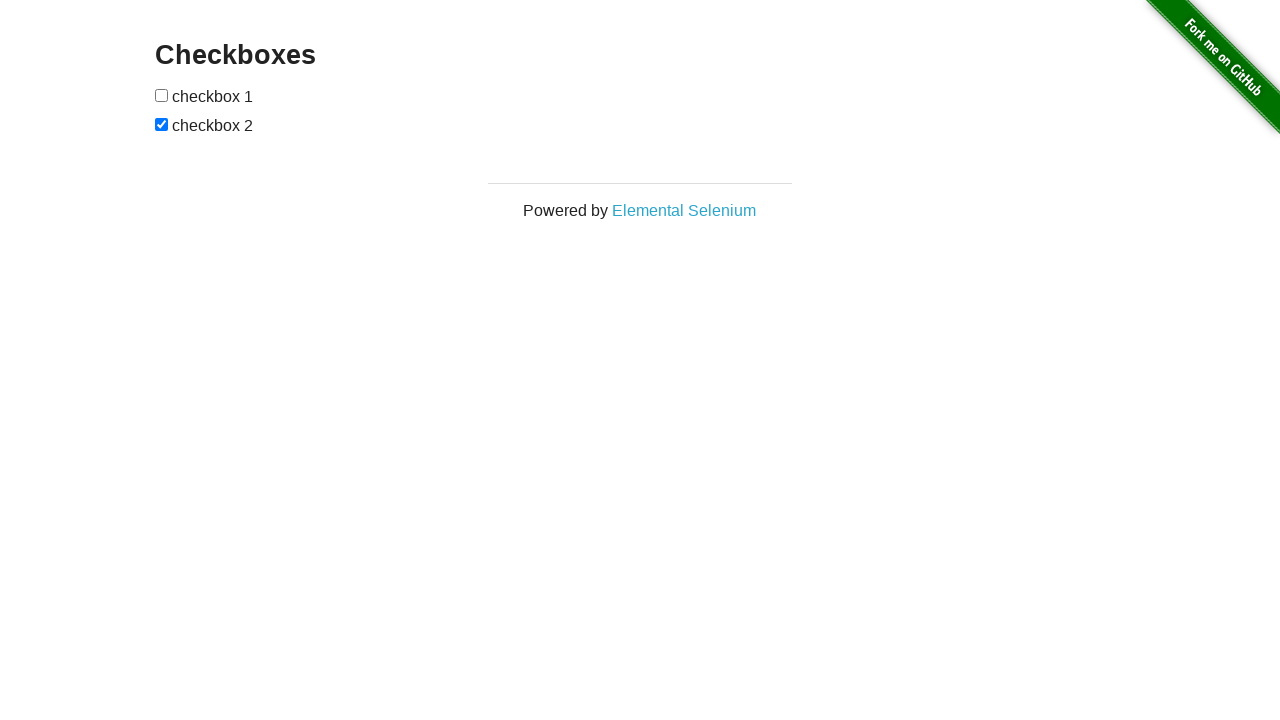

Clicked first checkbox to select it at (162, 95) on (//input[@type='checkbox'])[1]
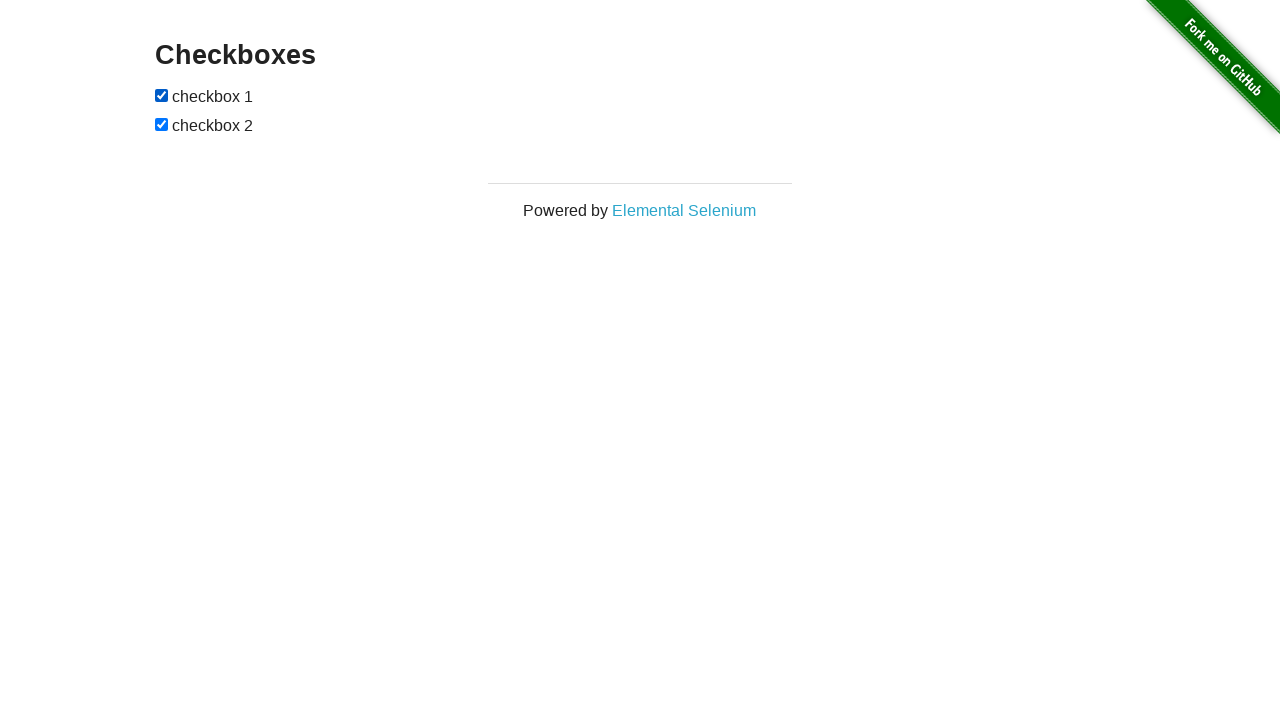

Second checkbox was already selected
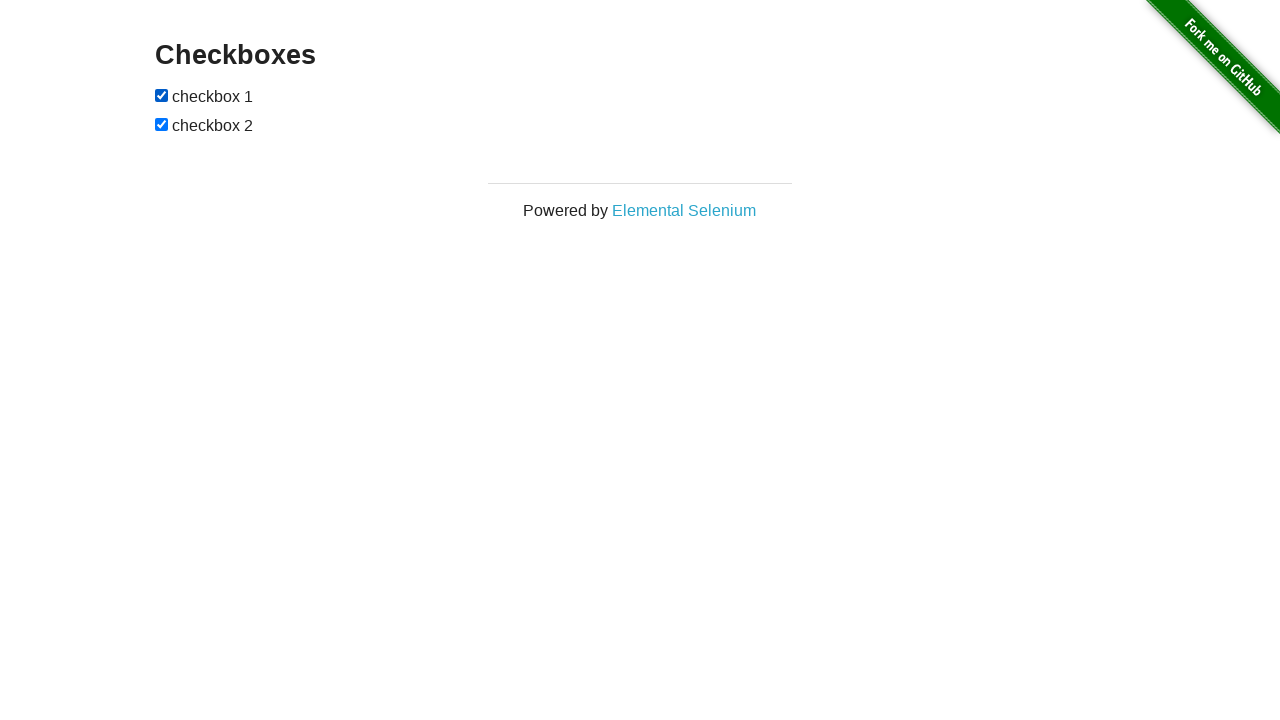

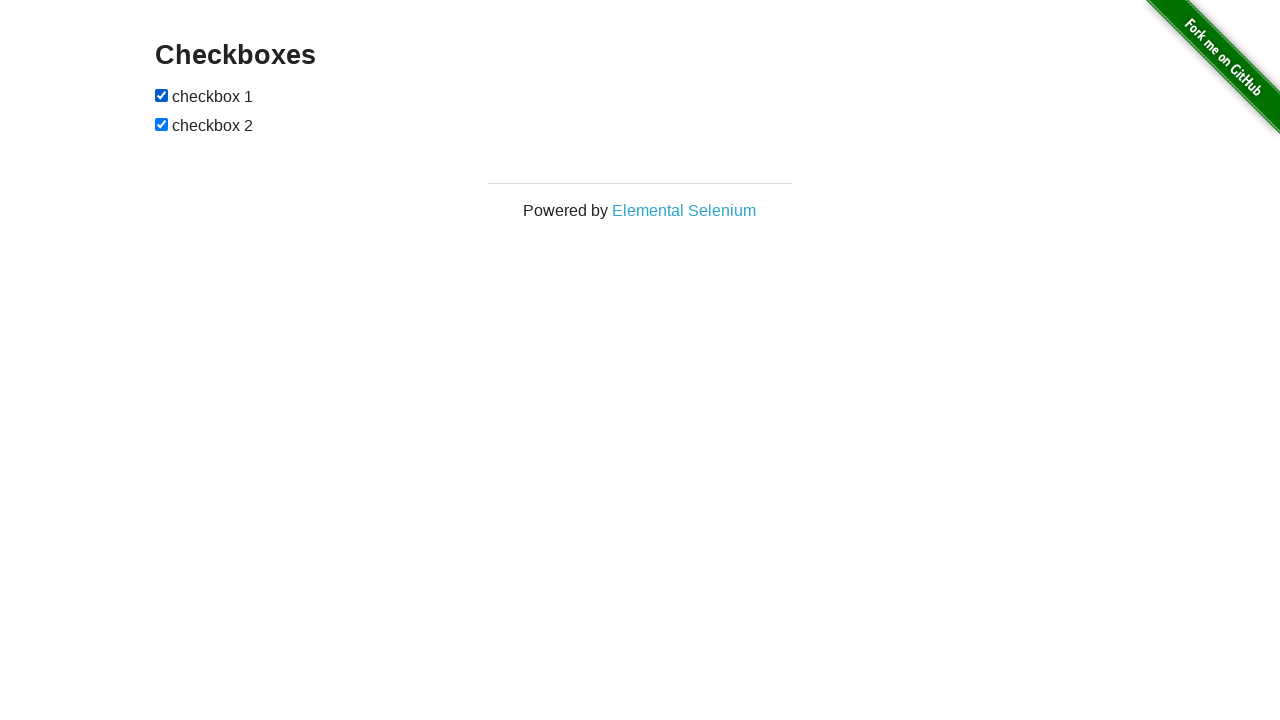